Tests that the news (haberler) page loads successfully by verifying the URL contains /haberler and checking for a heading with "haber" text

Starting URL: https://egundem.com/haberler

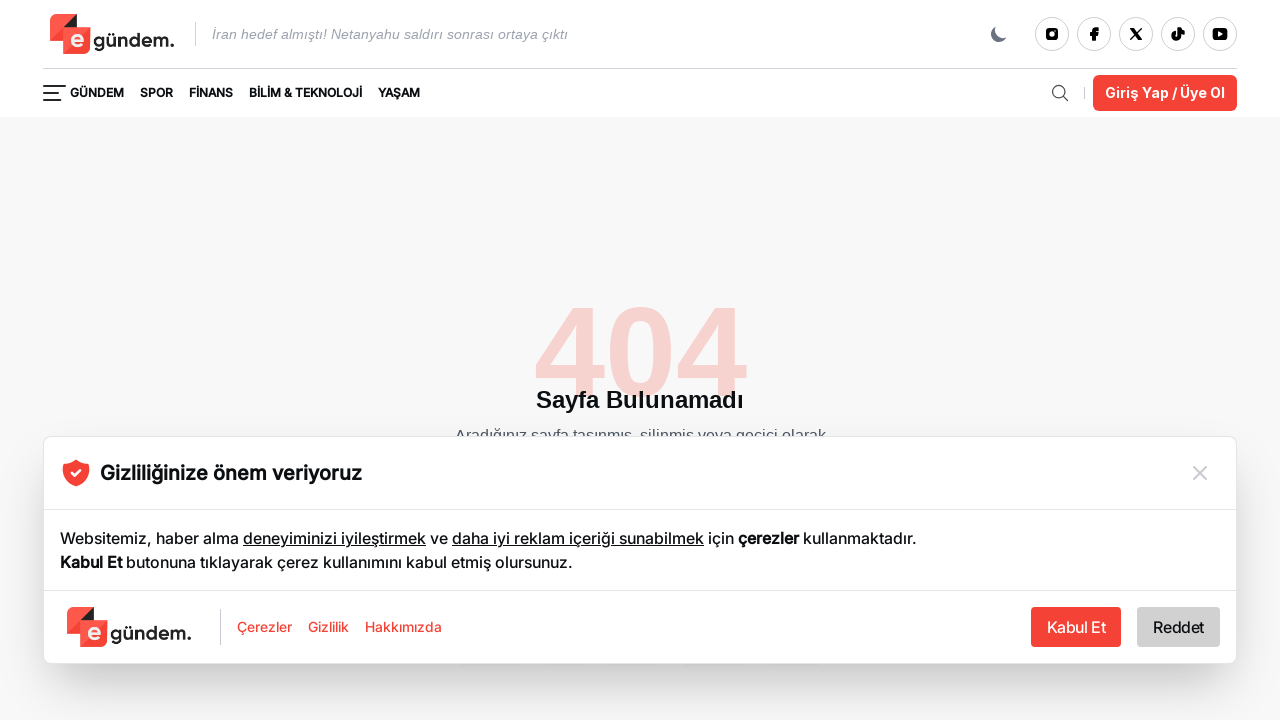

Waited for page to load DOM content
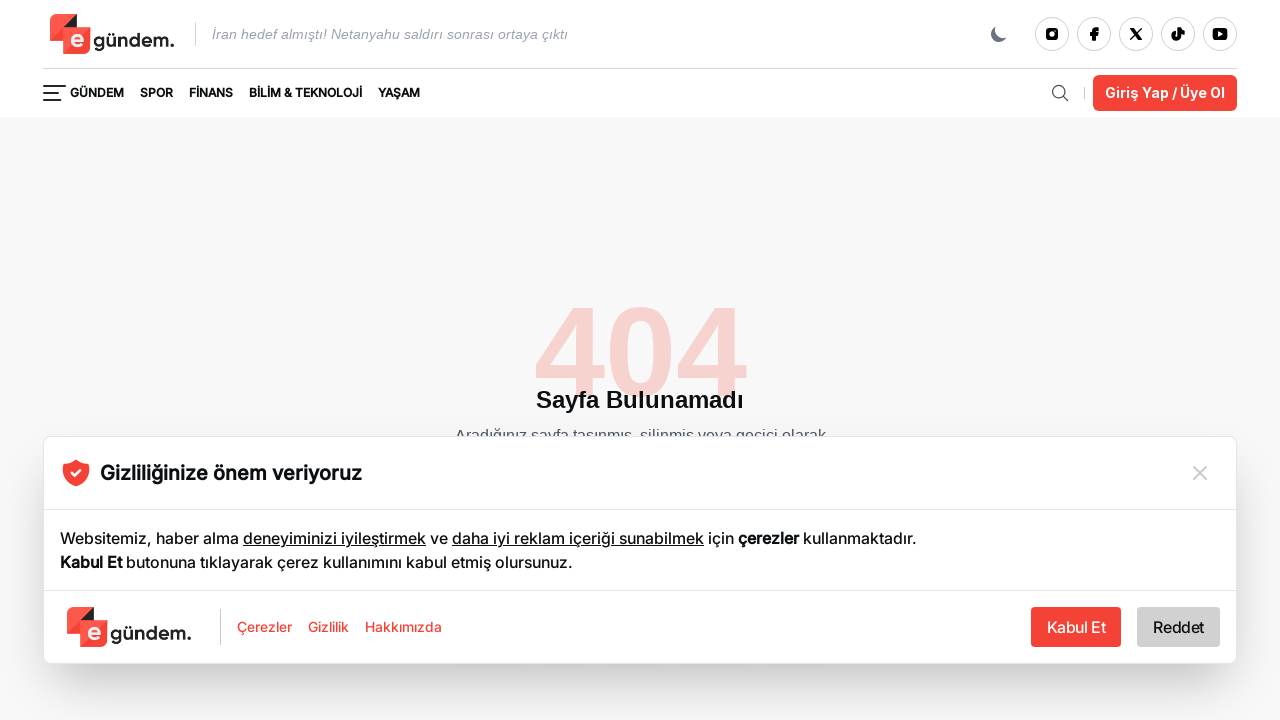

Located h1 heading element
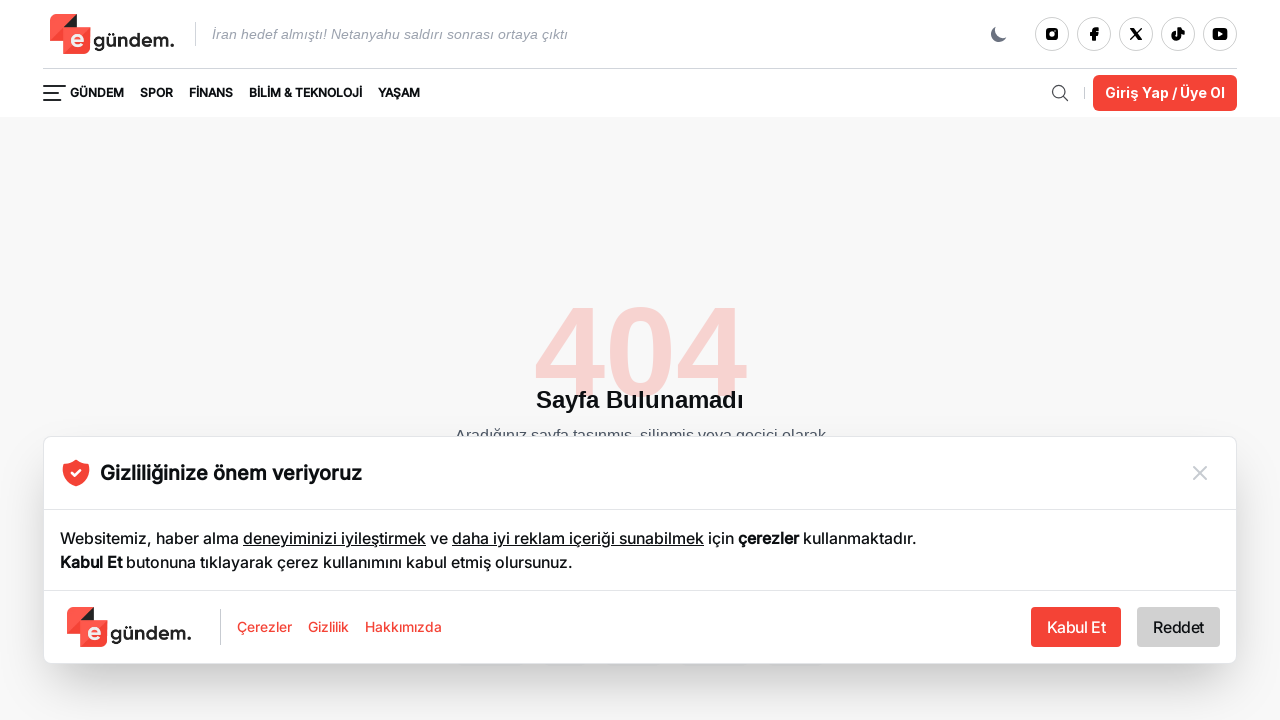

h1 heading appeared on the page
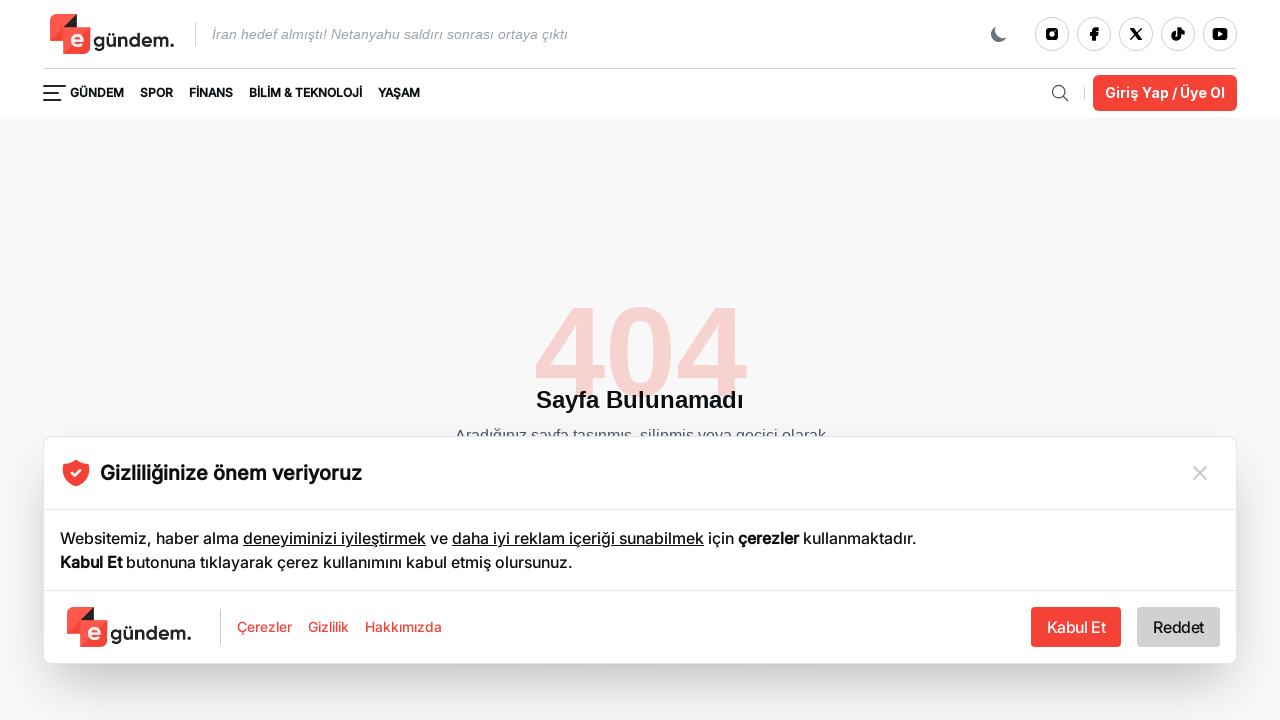

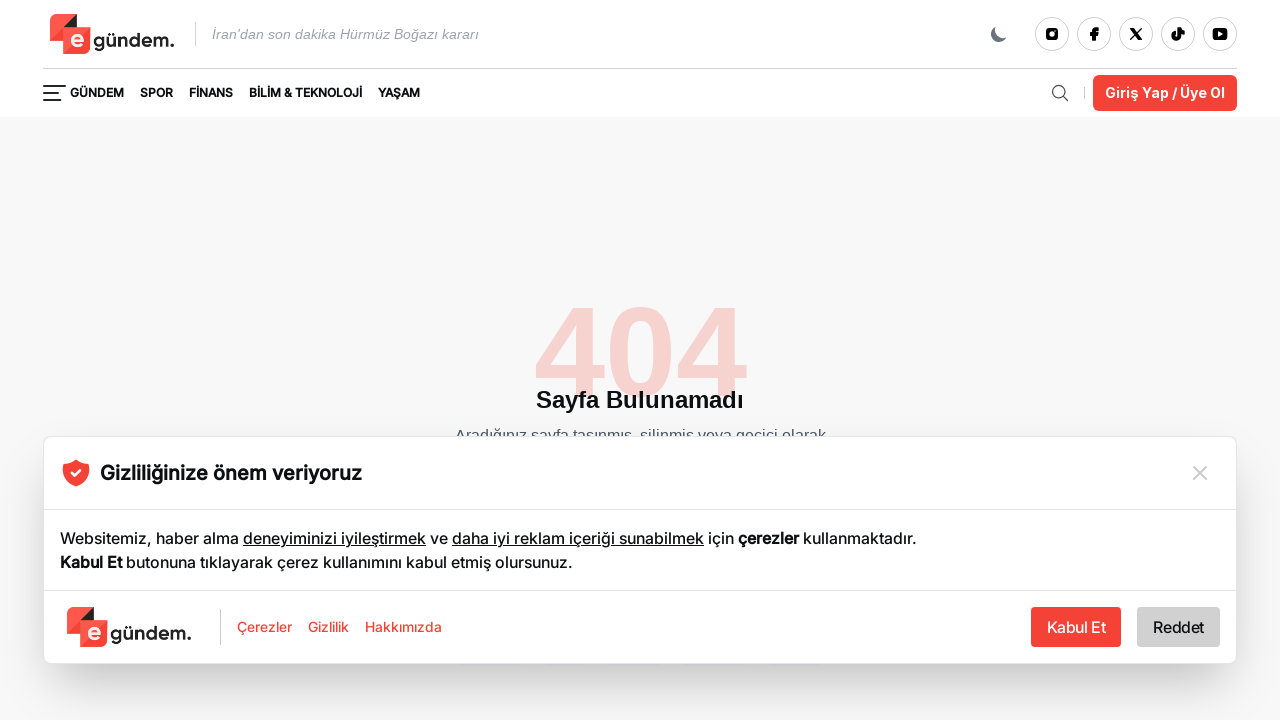